Tests a practice form on Rahul Shetty Academy by filling out various input fields including name, email, password, checkbox, dropdown selection, radio button, and date, then submitting the form and verifying the success message.

Starting URL: https://rahulshettyacademy.com/angularpractice/

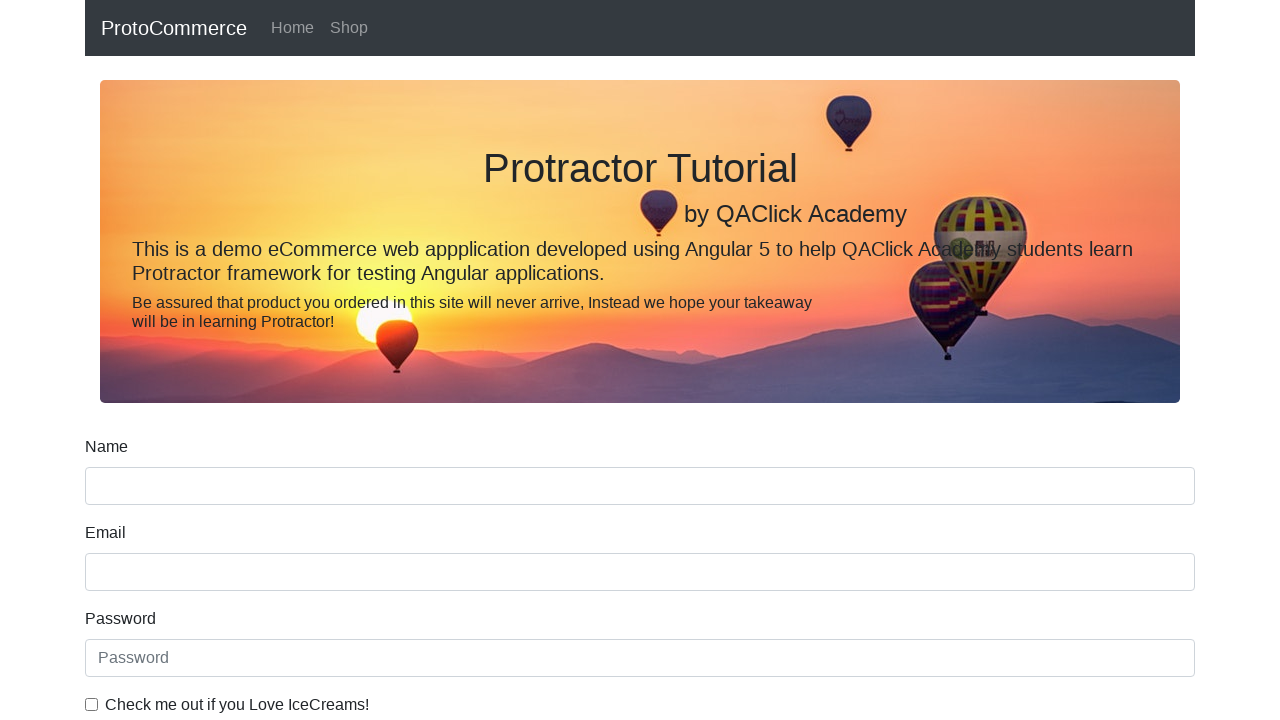

Filled name field with 'Naveen Kumar' on input[name='name']
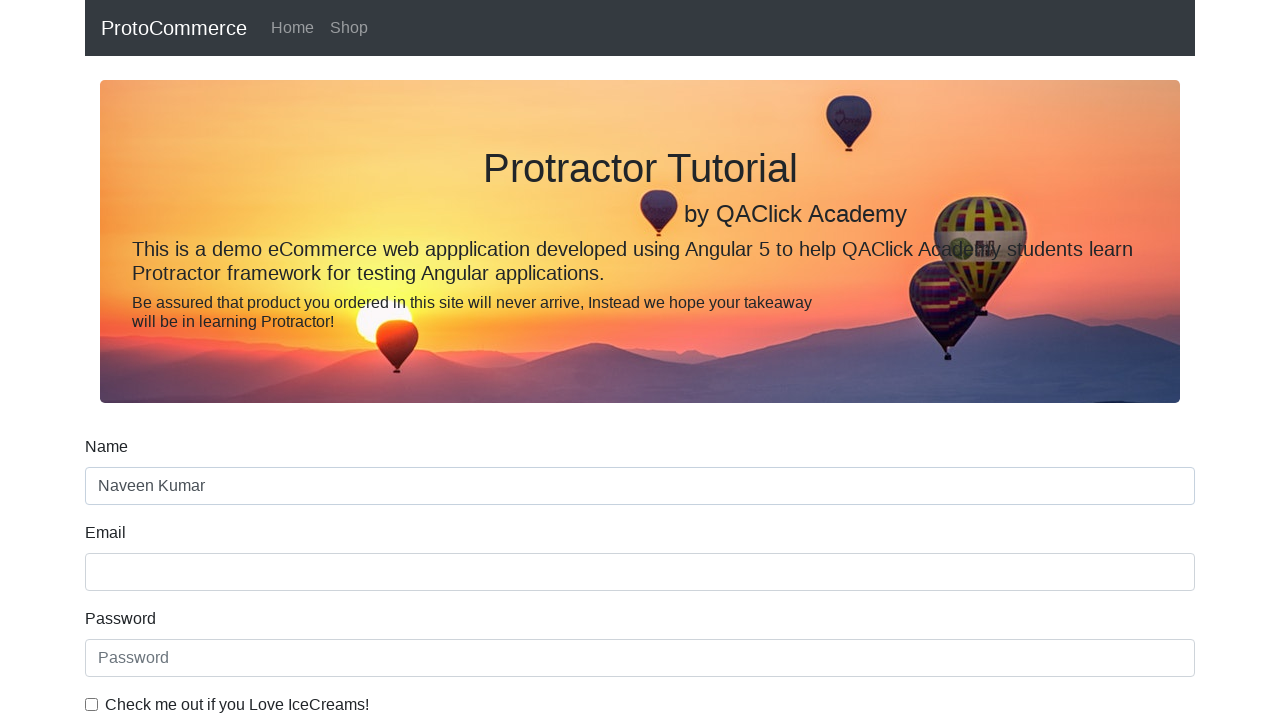

Filled email field with 'Naveenkumar@gmail.com' on input[name='email']
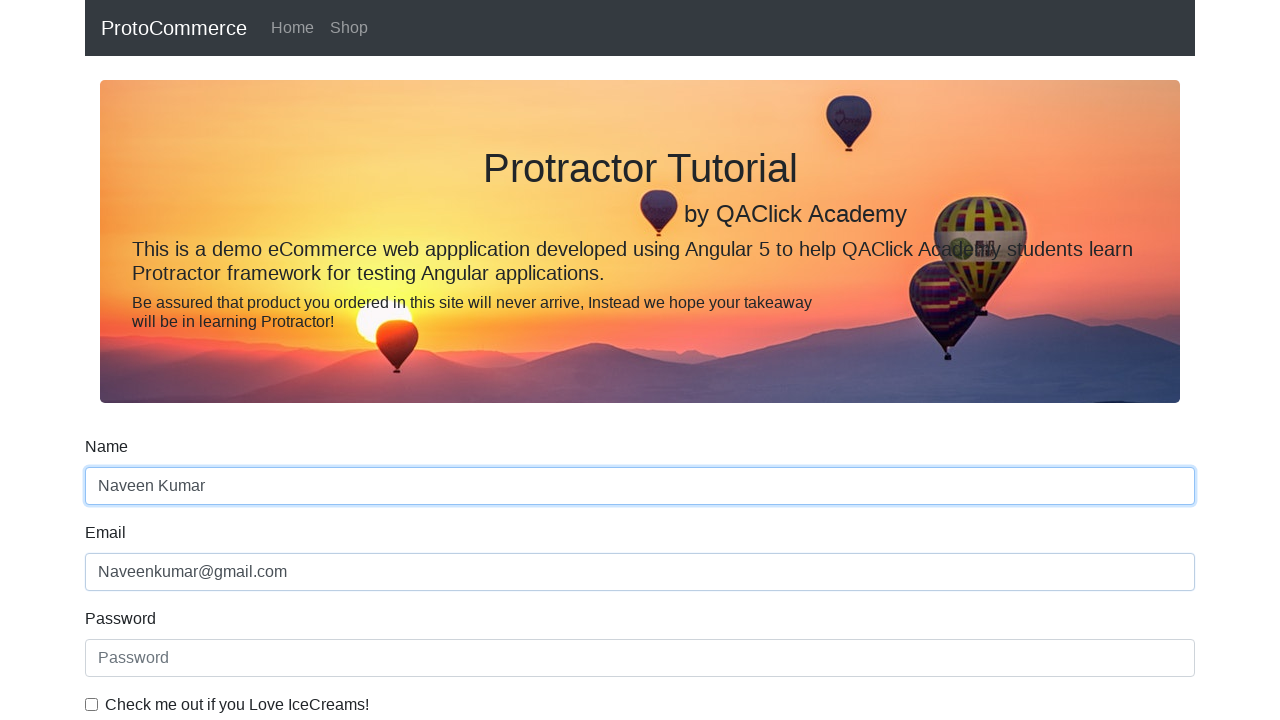

Filled password field with 'Naveen@123' on input[placeholder='Password']
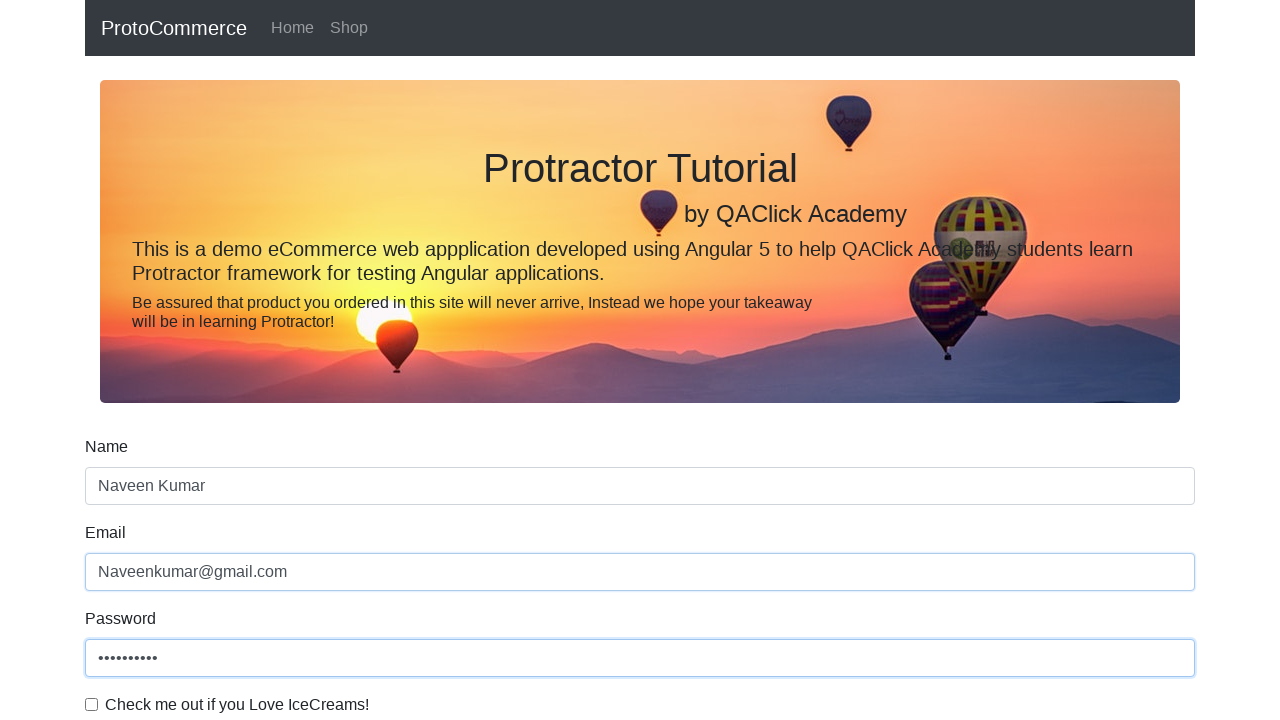

Clicked checkbox to enable it at (92, 704) on input[type='checkbox']
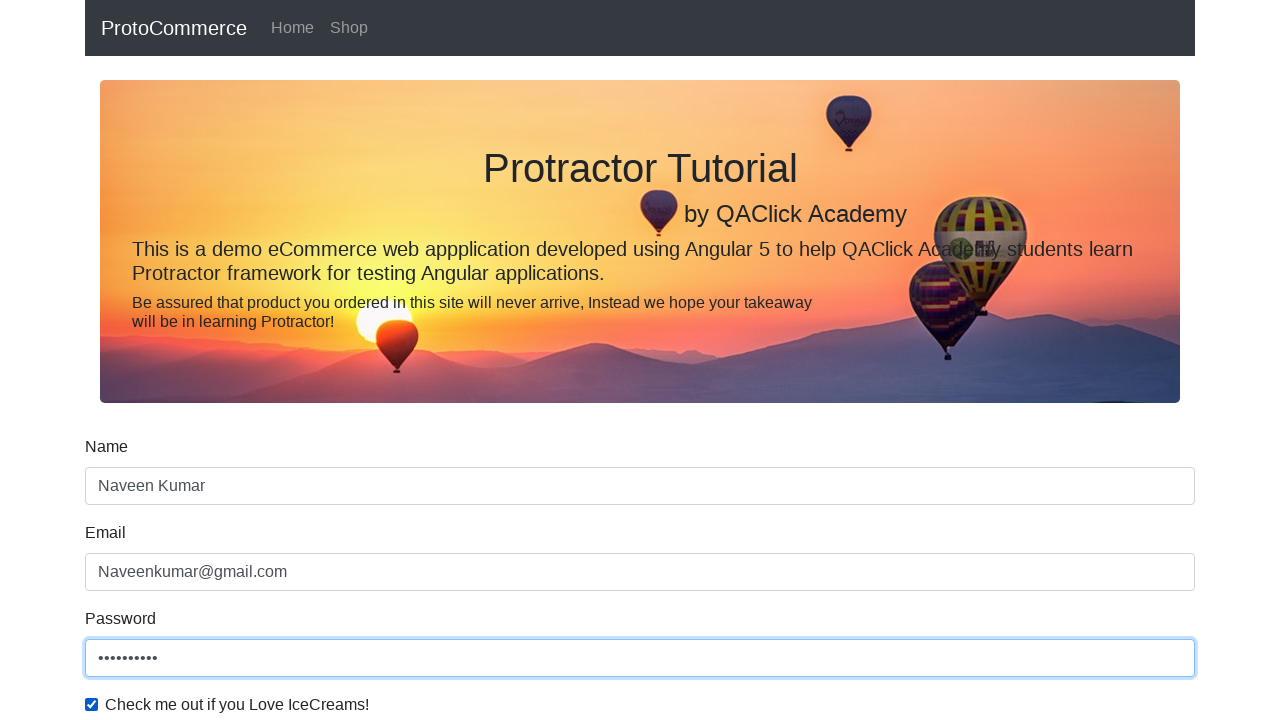

Selected first option from dropdown menu on #exampleFormControlSelect1
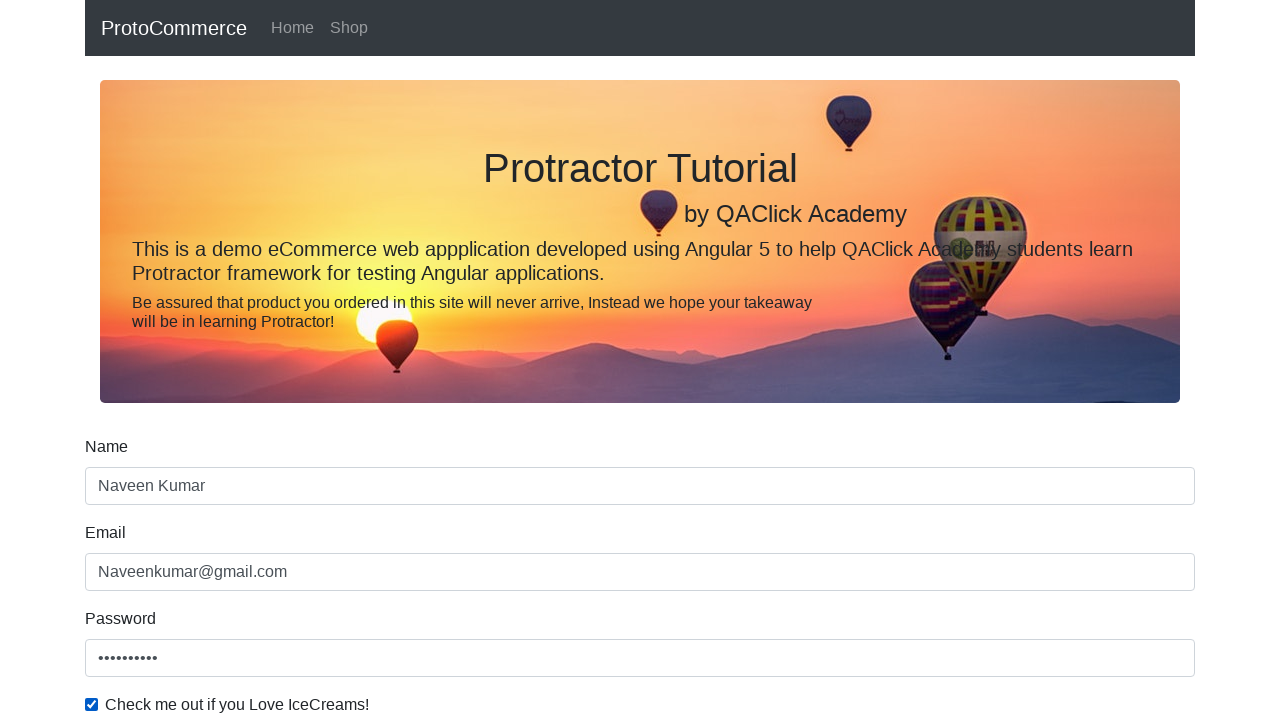

Clicked radio button option at (238, 360) on input[name='inlineRadioOptions']
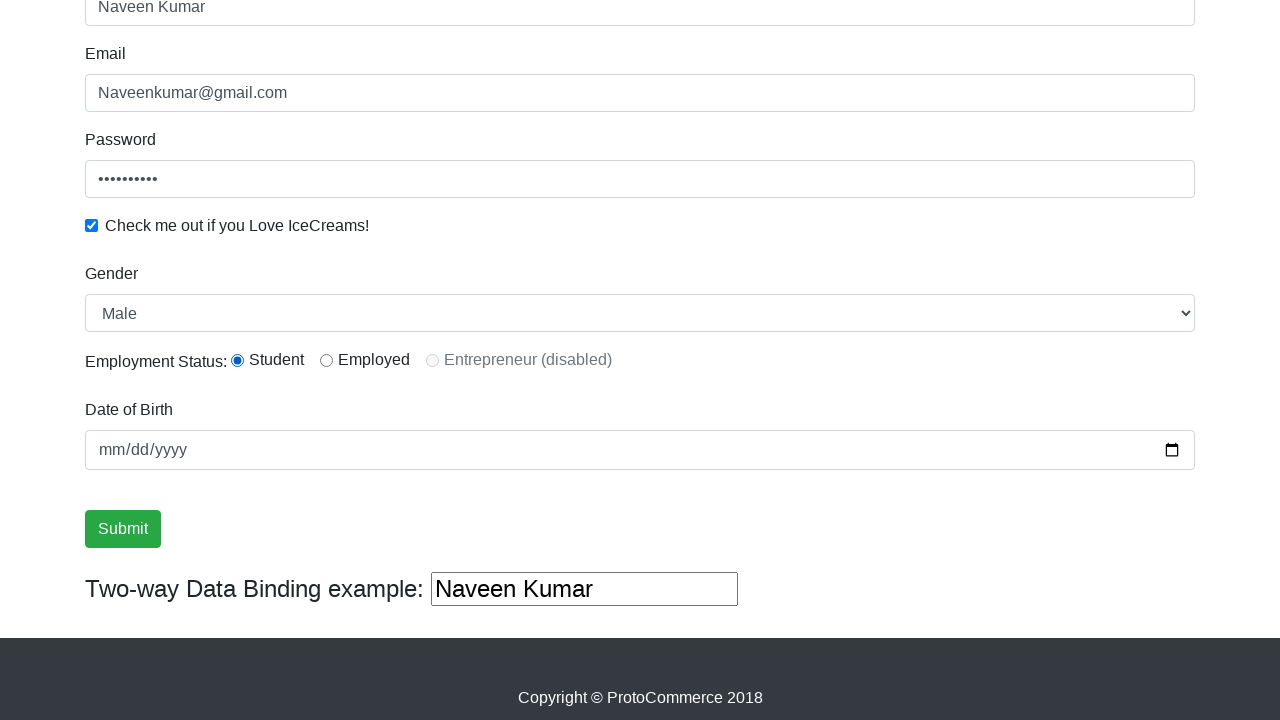

Filled birthday field with '1996-06-18' on input[name='bday']
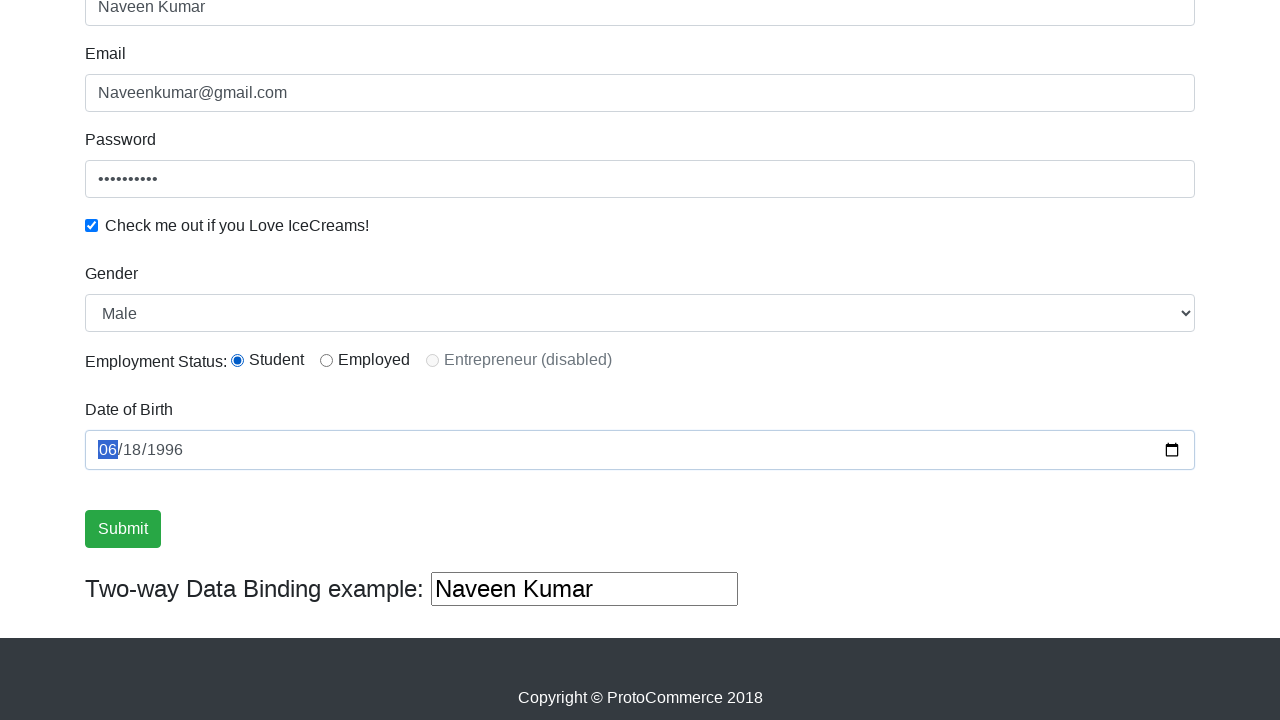

Clicked submit button to submit the form at (123, 529) on .btn-success
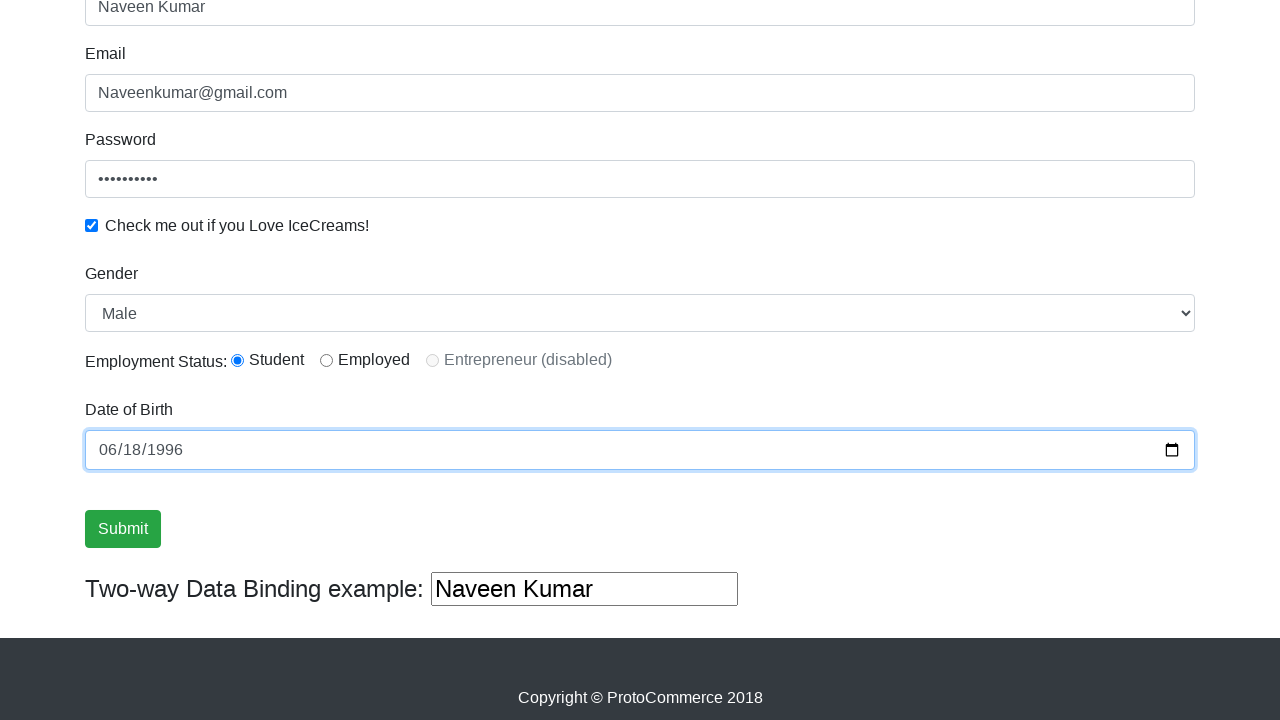

Success message appeared on the page
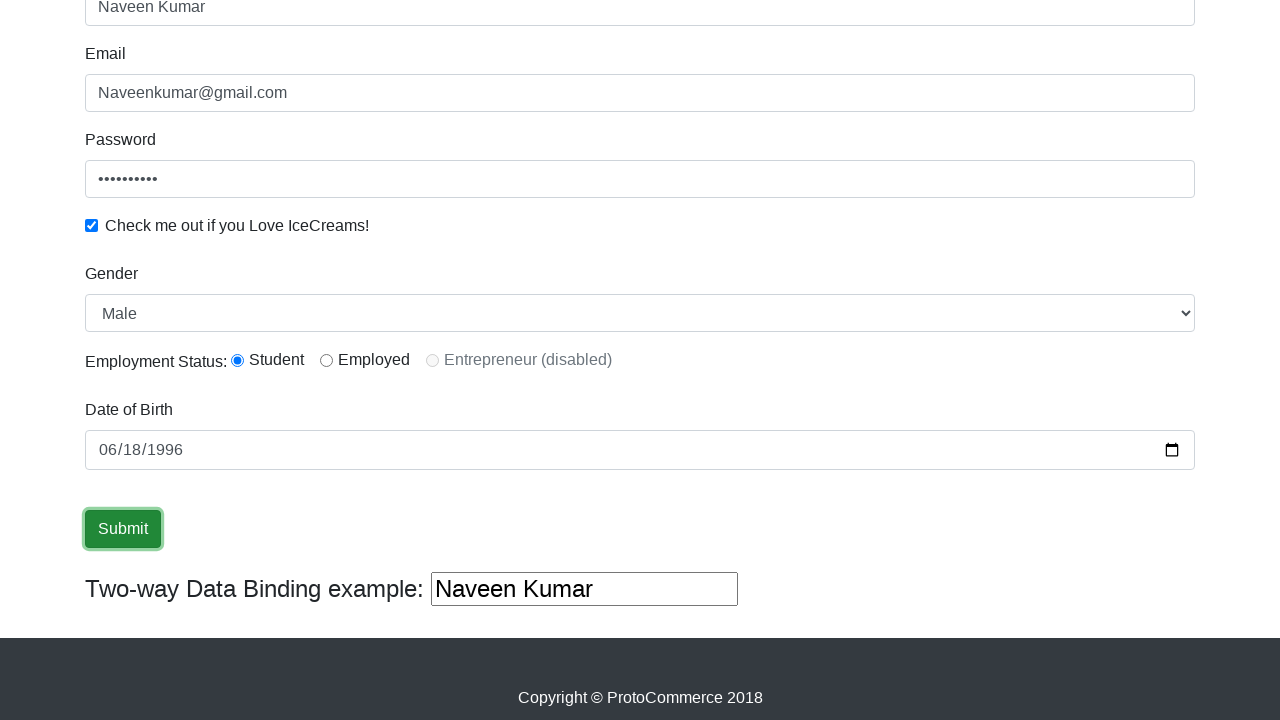

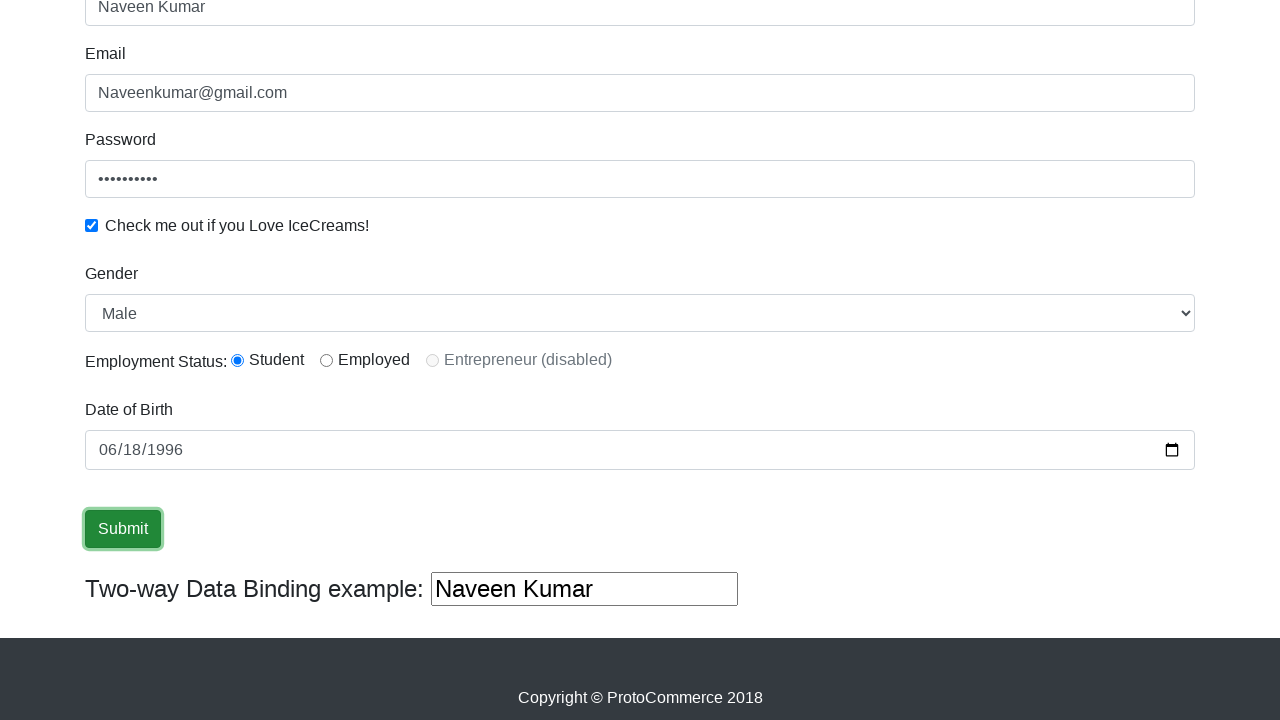